Tests a hidden division form by filling multiple text fields (name, email, product, and comment) using tab key navigation to move between fields

Starting URL: https://demoapps.qspiders.com/ui/hidden?sublist=0

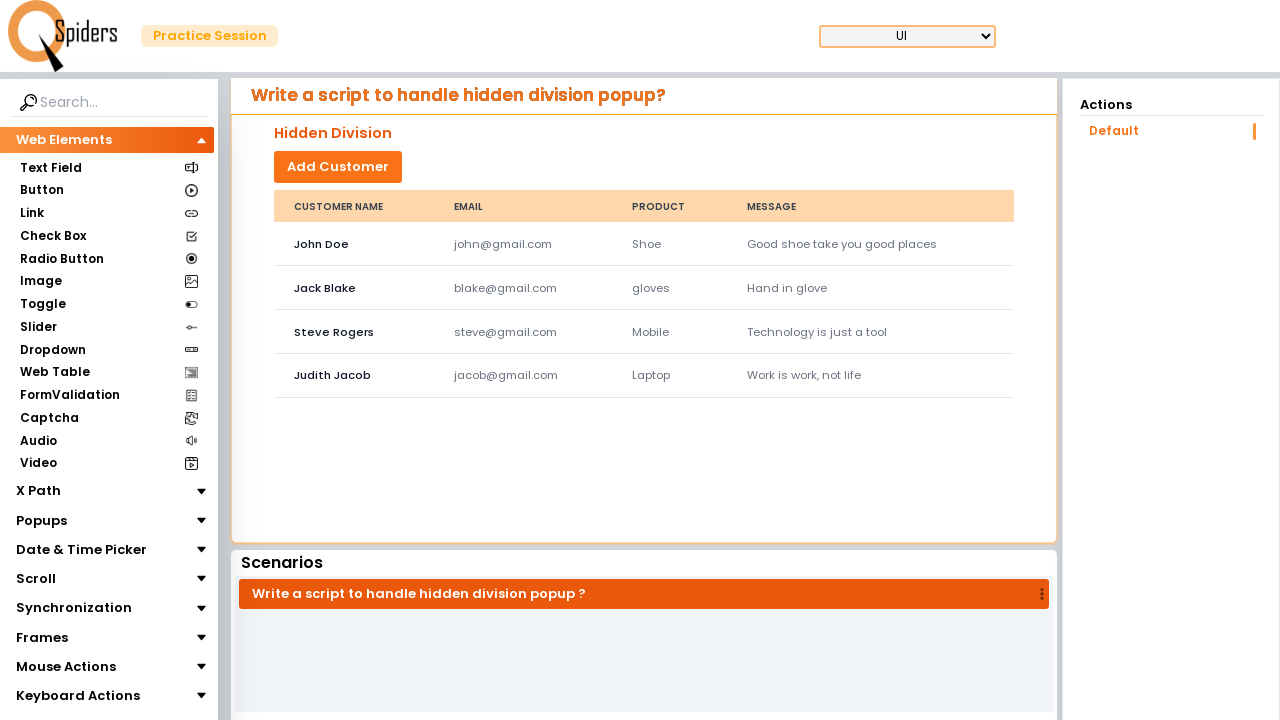

Filled first text field with name 'Jennifer Martinez' on (//input[@type='text'])[1]
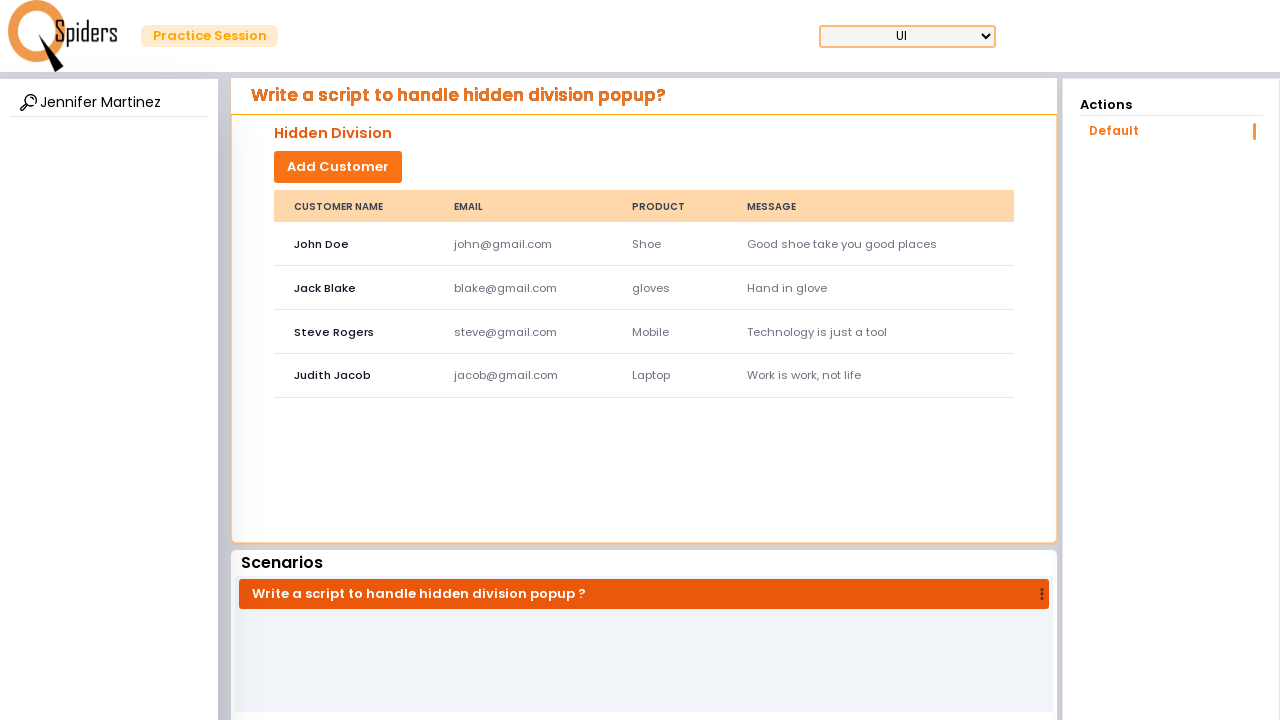

Pressed Tab to navigate to email field
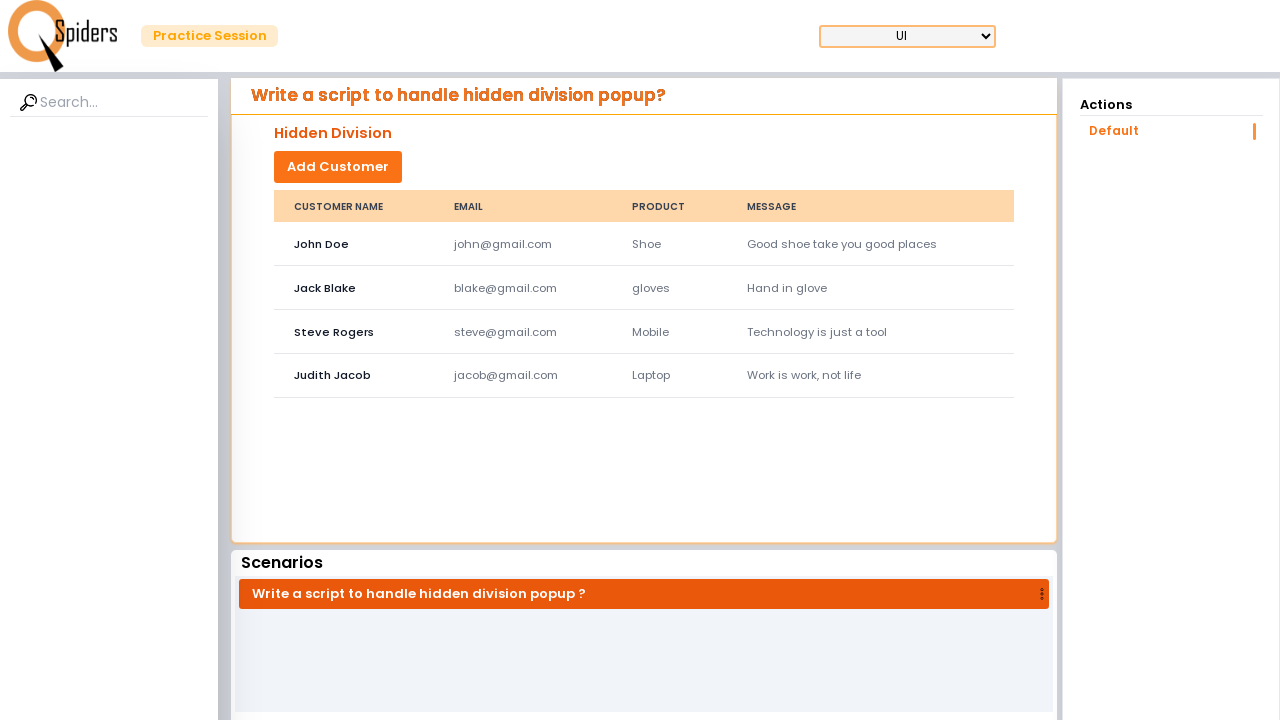

Filled email field with 'jennifer.martinez@example.com'
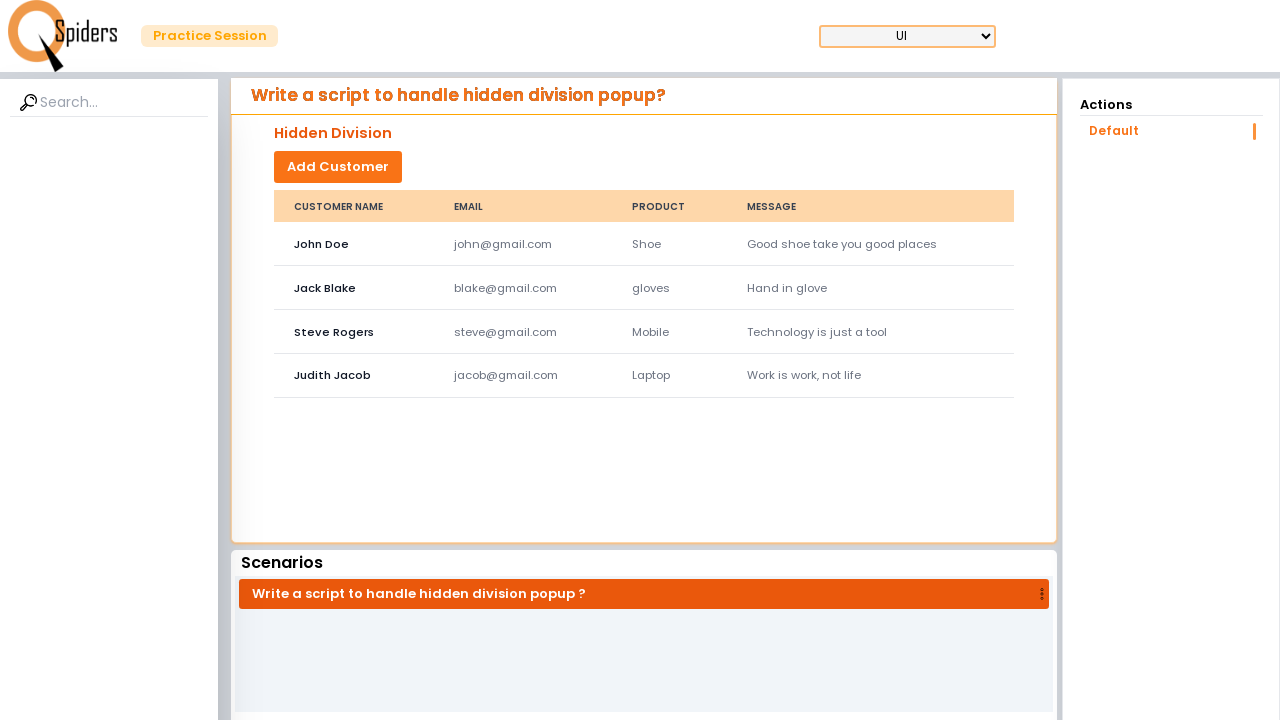

Pressed Tab to navigate to product field
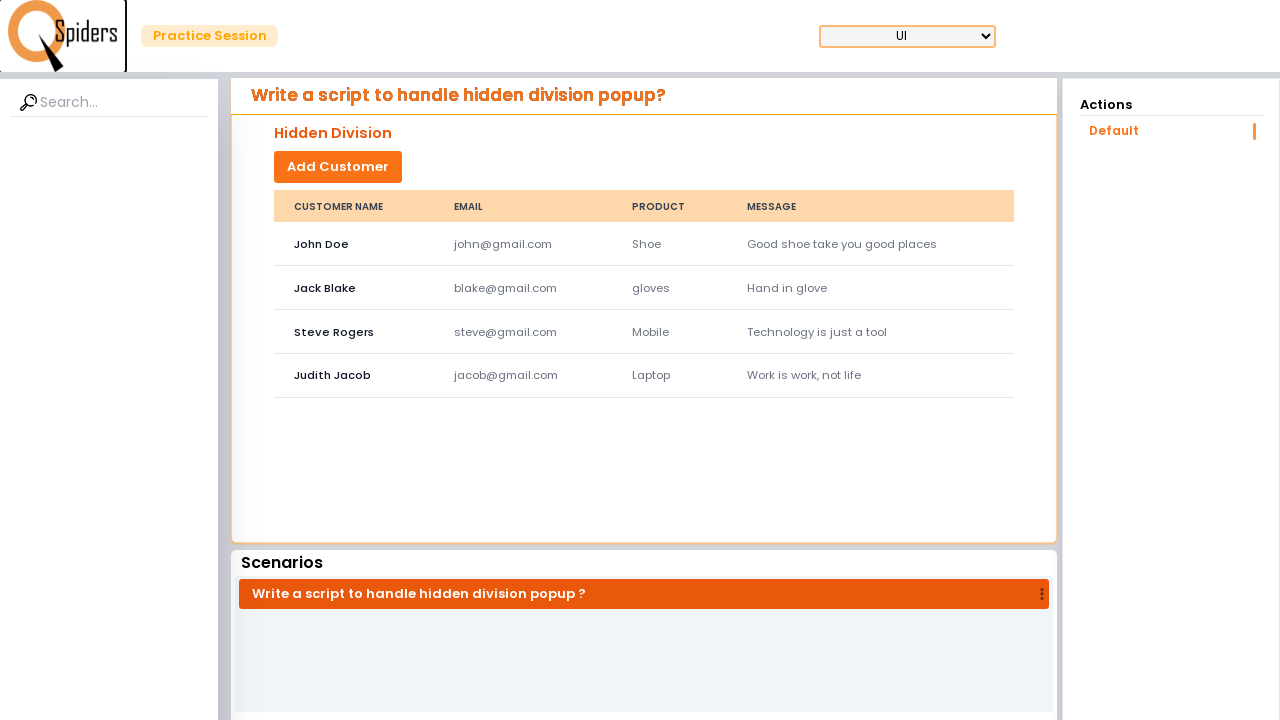

Filled product field with 'mascara'
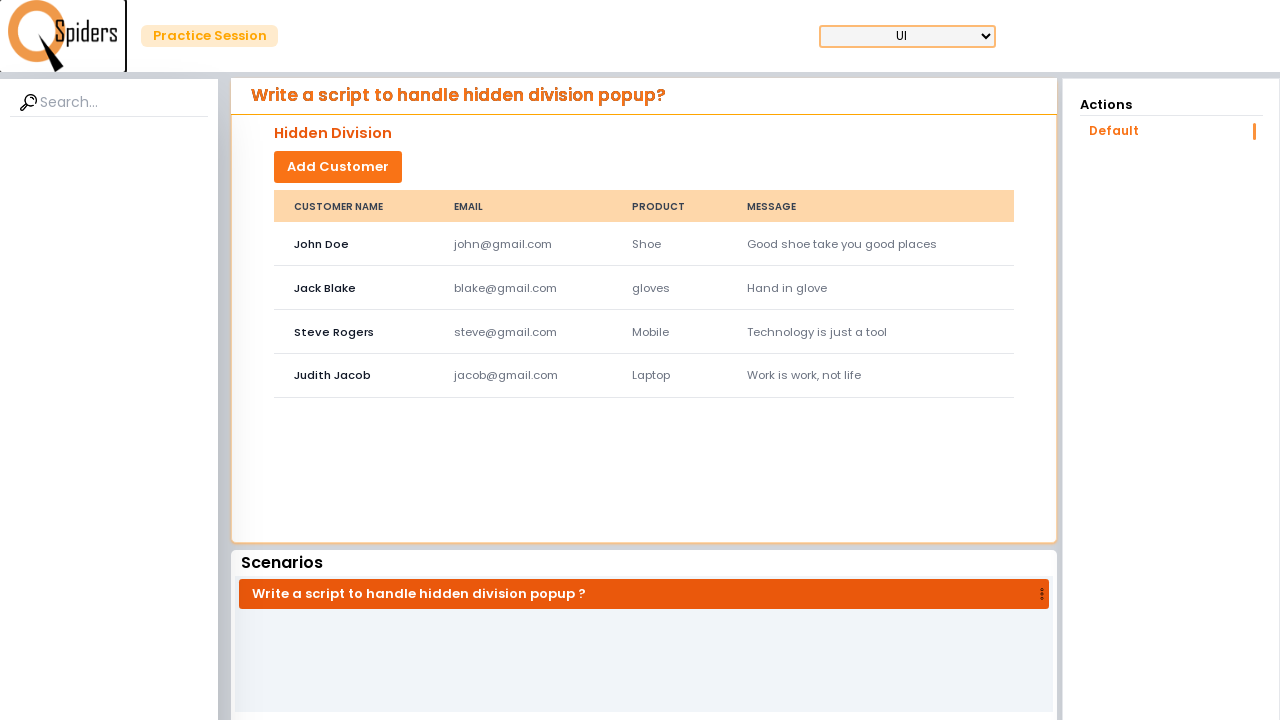

Pressed Tab to navigate to comment field
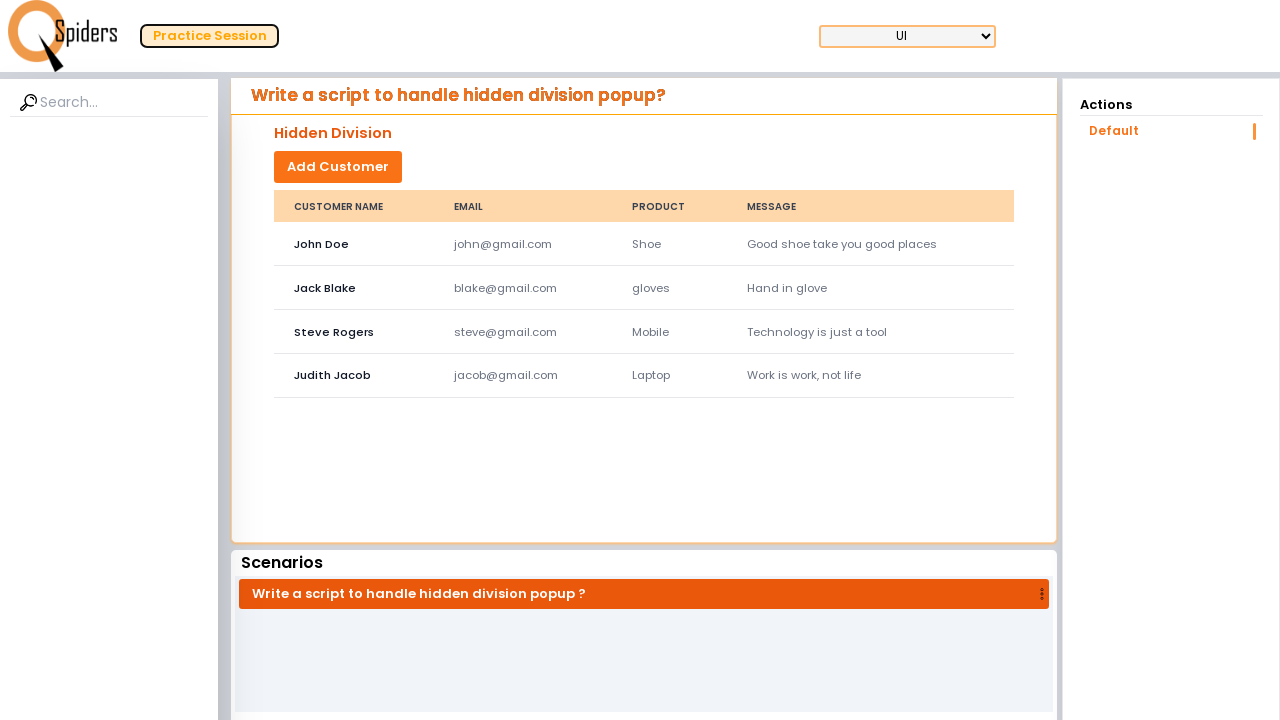

Filled comment field with 'Great product, highly recommend!'
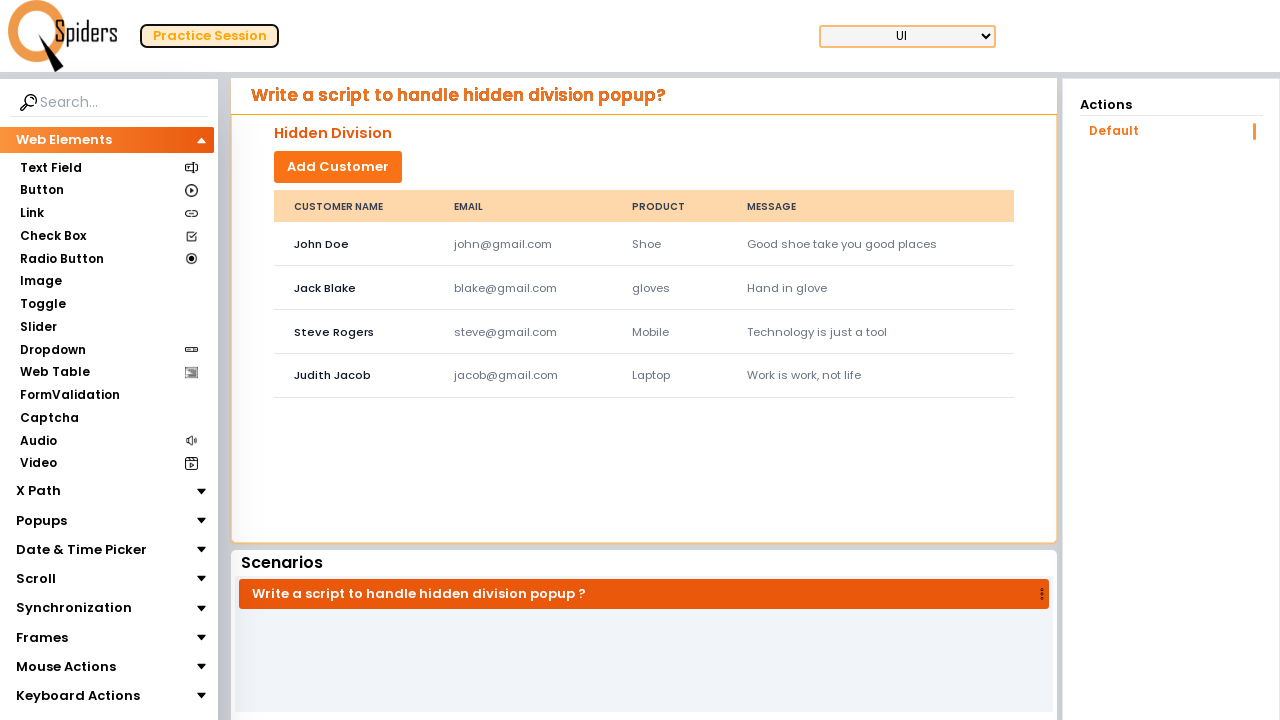

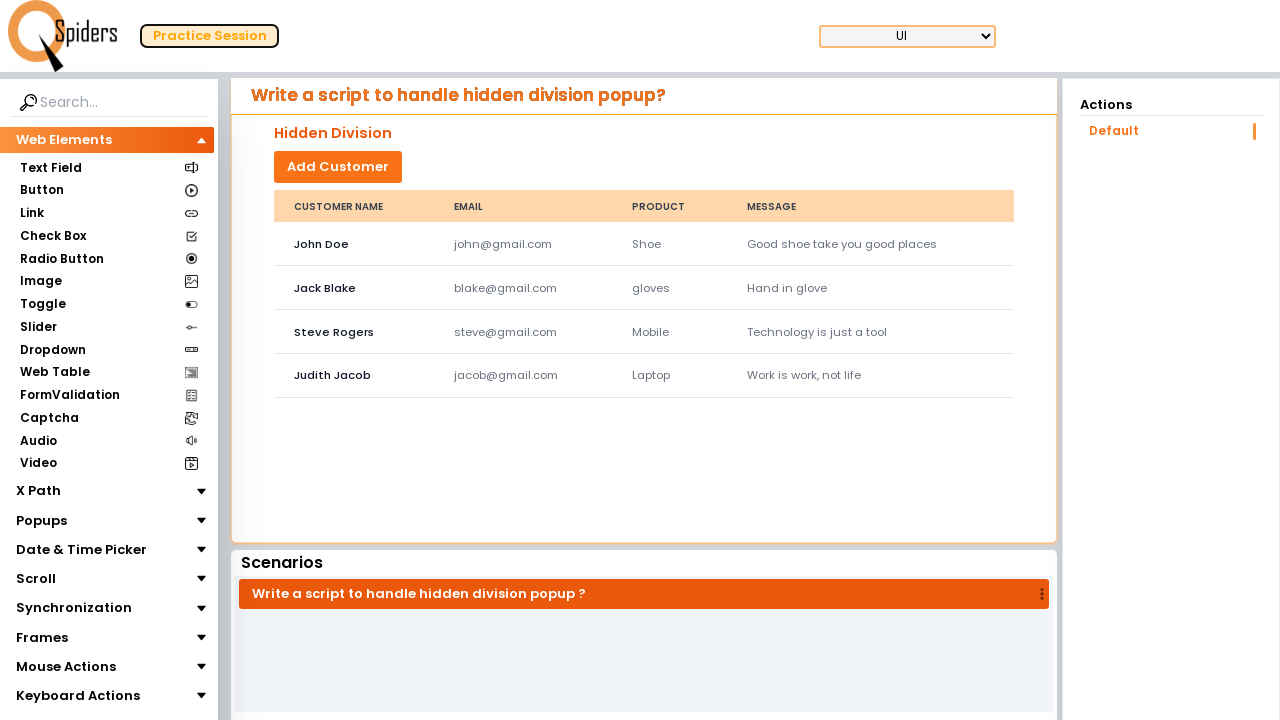